Tests checkbox interaction on a practice dropdown/checkbox website by locating and clicking a checkbox element

Starting URL: https://rahulshettyacademy.com/dropdownsPractise/

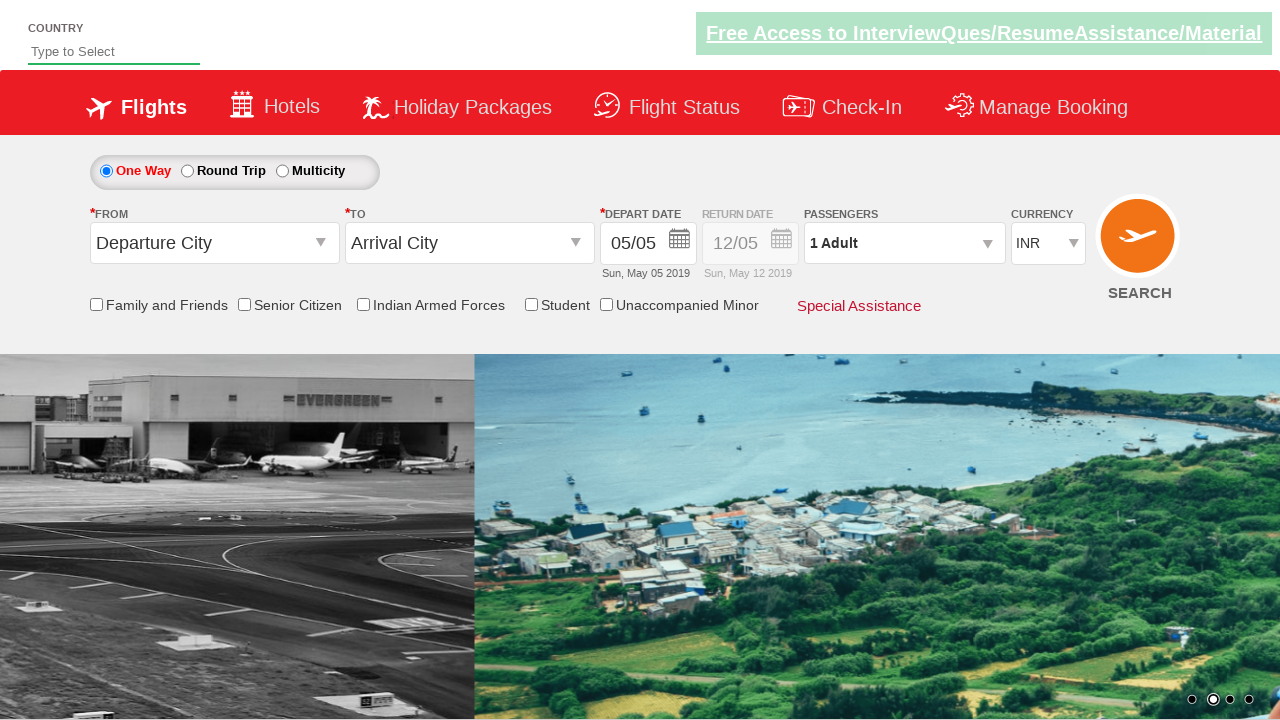

Clicked the 'Friends and Family' checkbox at (96, 304) on #ctl00_mainContent_chk_friendsandfamily
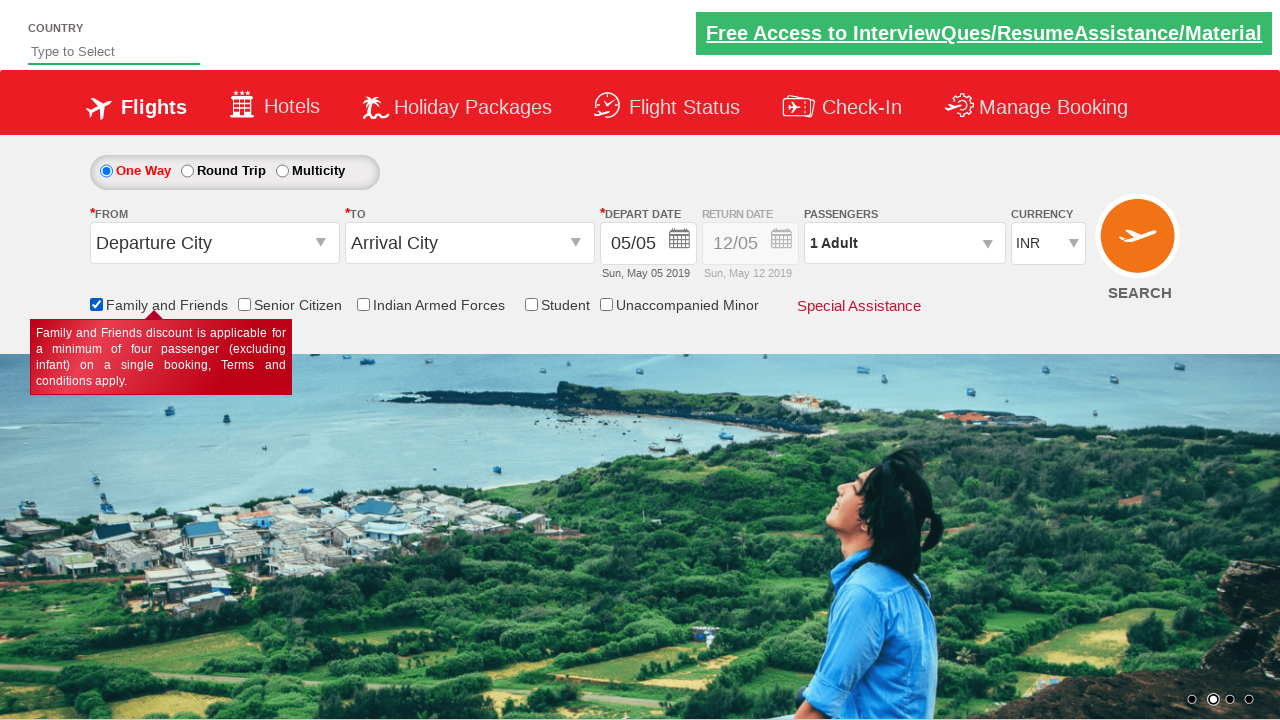

Located the 'Friends and Family' checkbox element
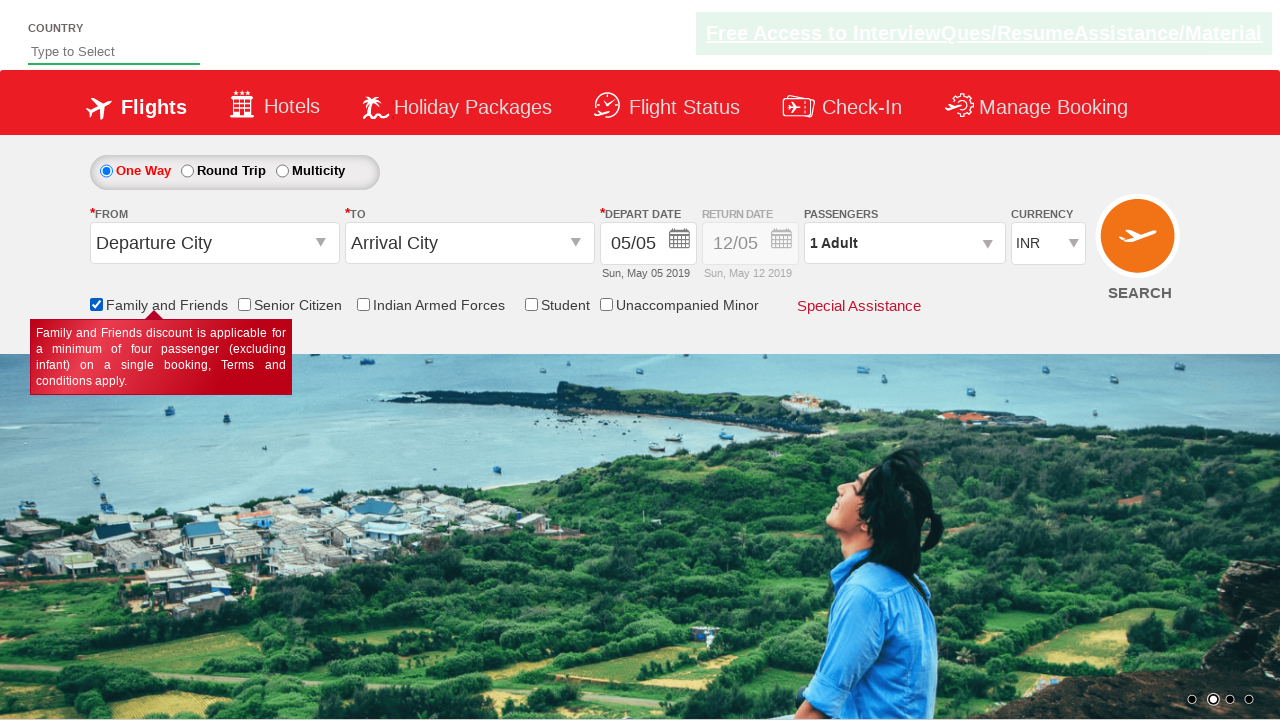

Verified that the 'Friends and Family' checkbox is selected
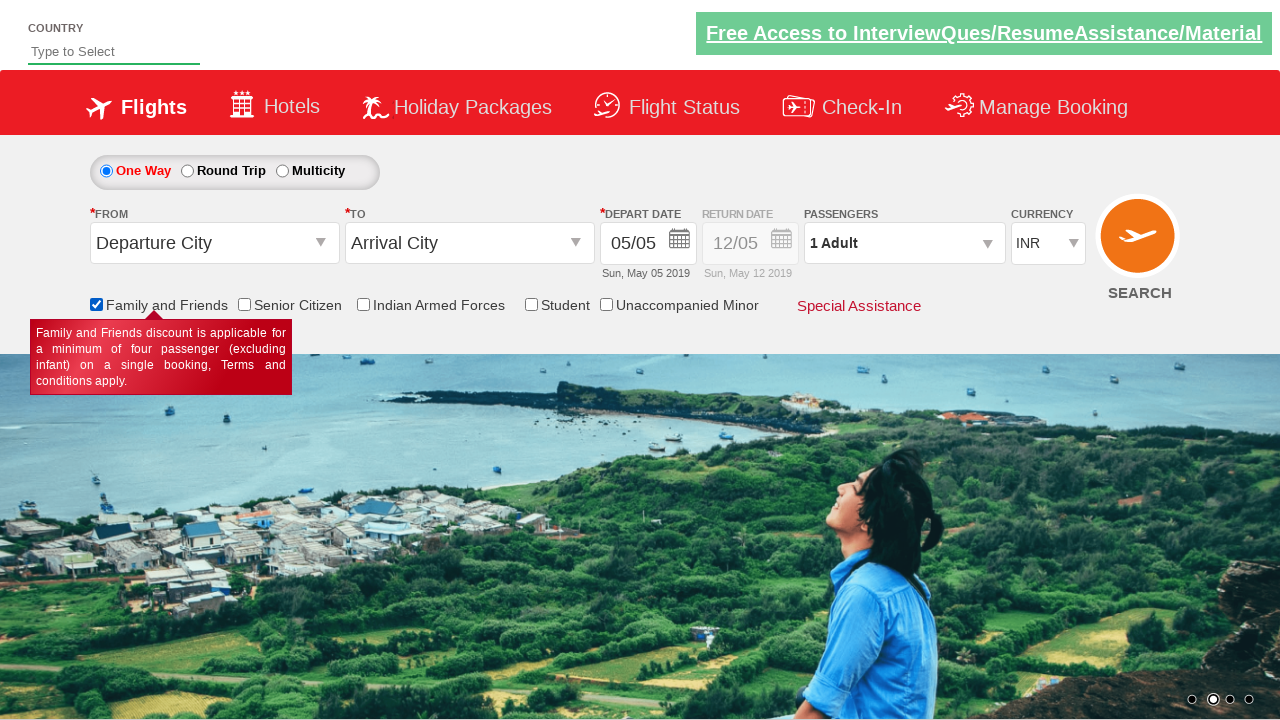

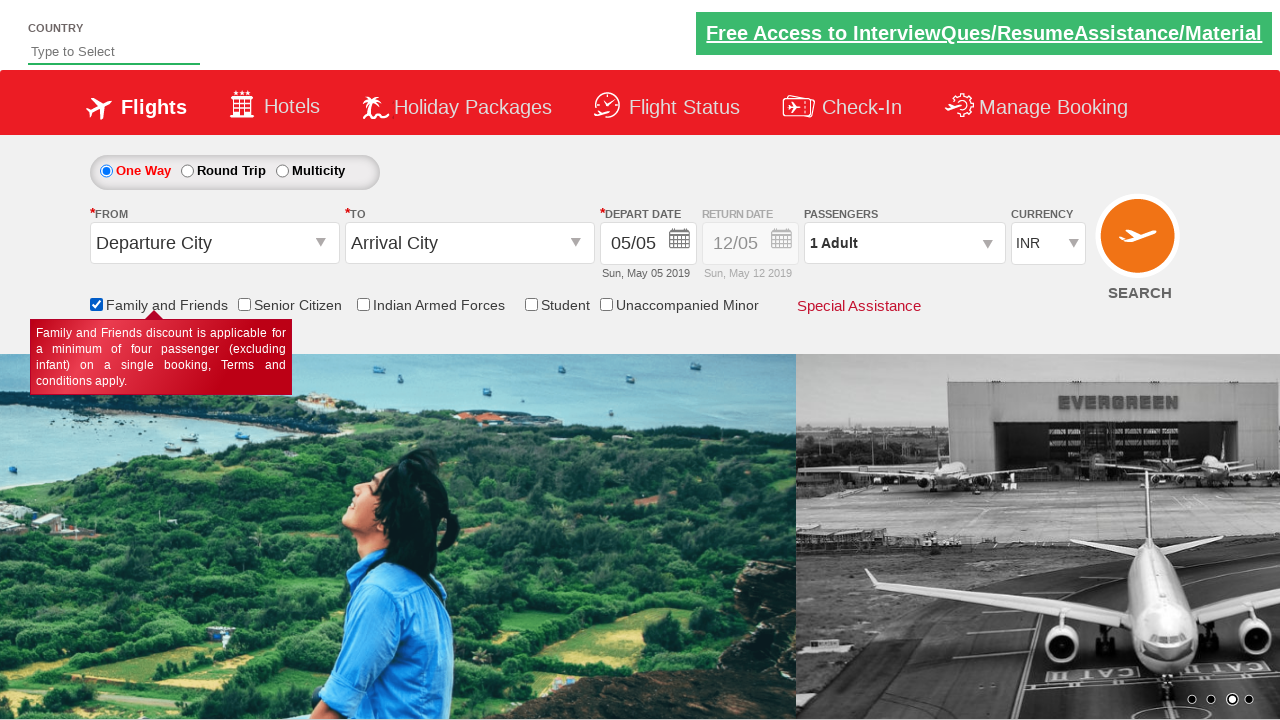